Navigates to the Rahul Shetty Academy client page and waits for the page to load

Starting URL: https://rahulshettyacademy.com/client

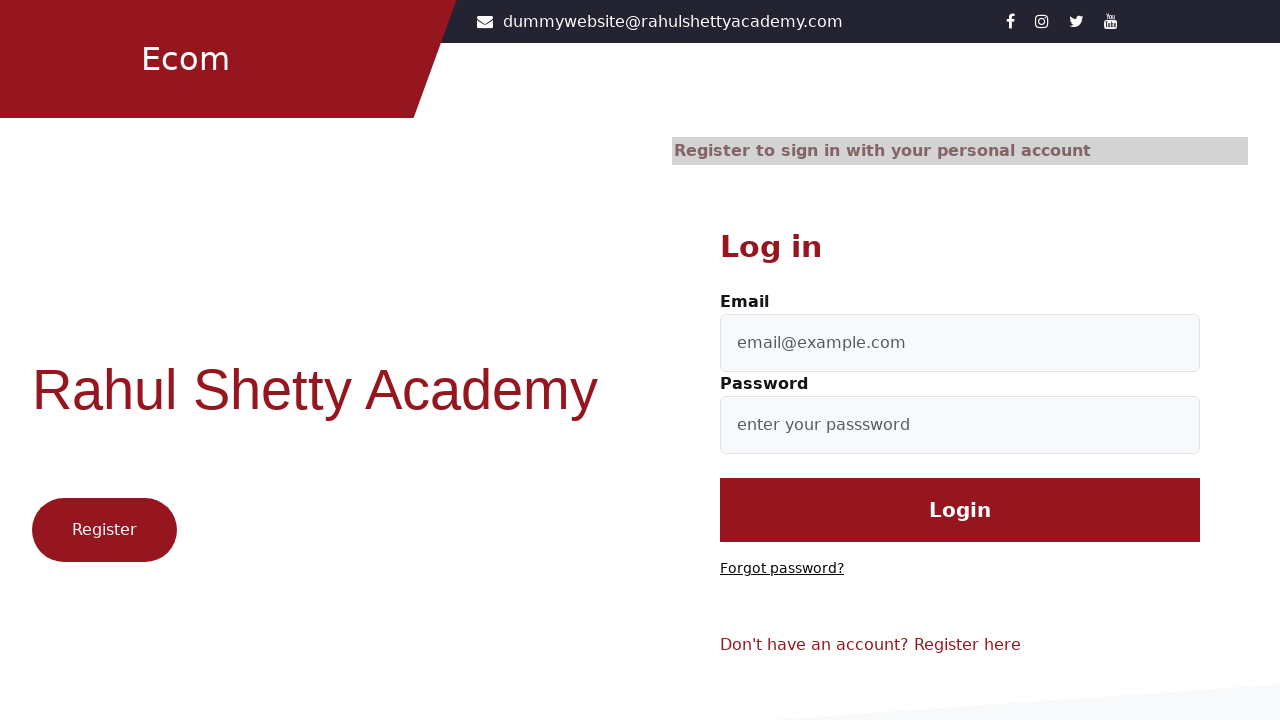

Waited for page to load with networkidle state
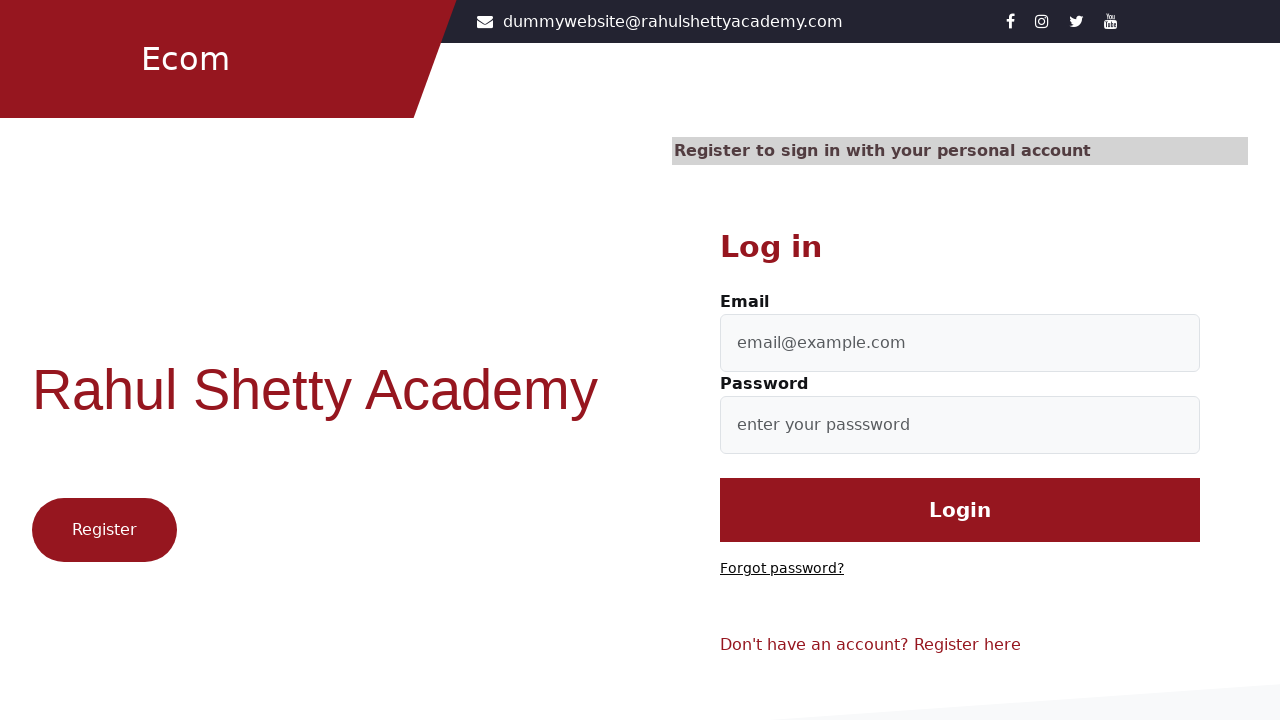

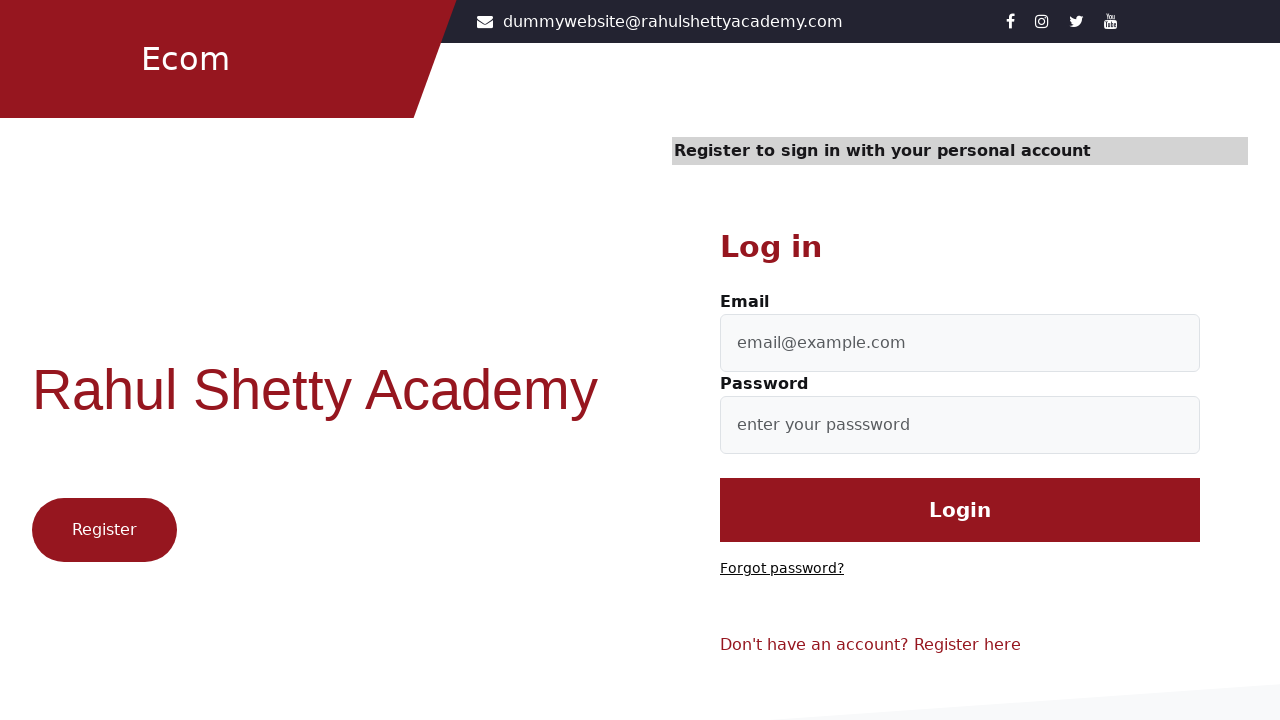